Verifies the home page displays correctly by checking the header text, description paragraph, and navigation menu visibility

Starting URL: https://kristinek.github.io/site

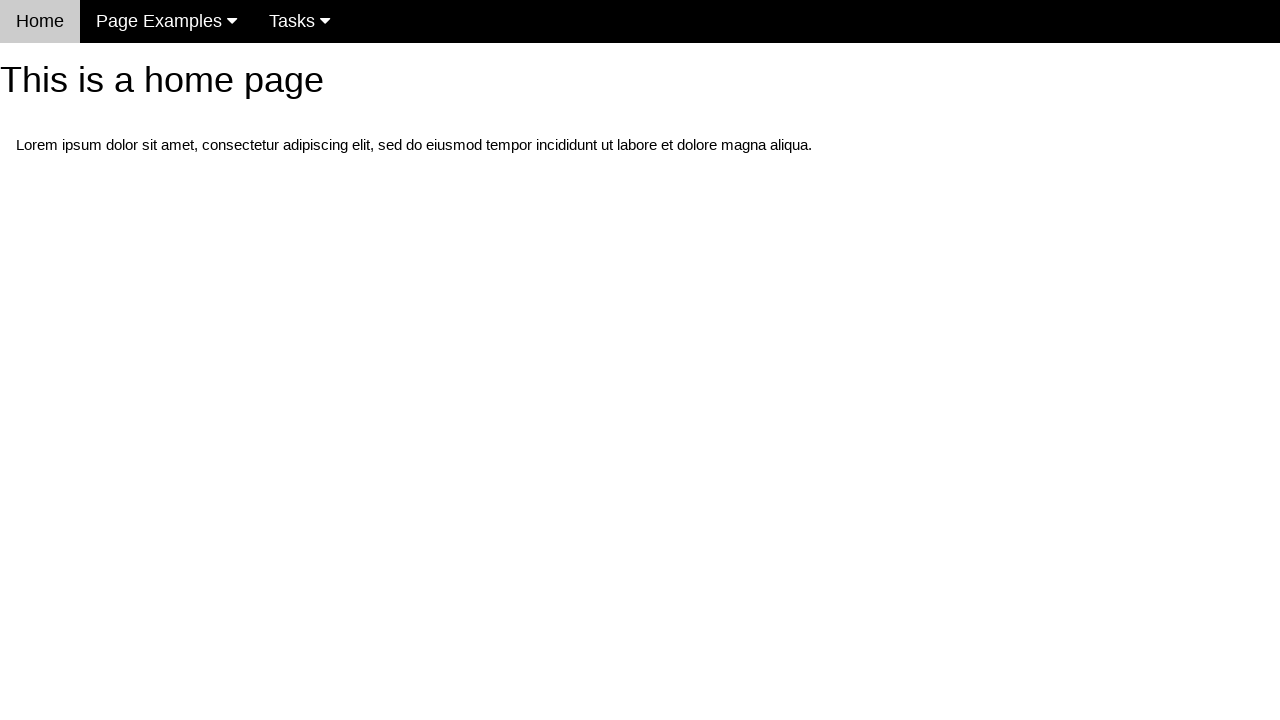

Navigated to home page at https://kristinek.github.io/site
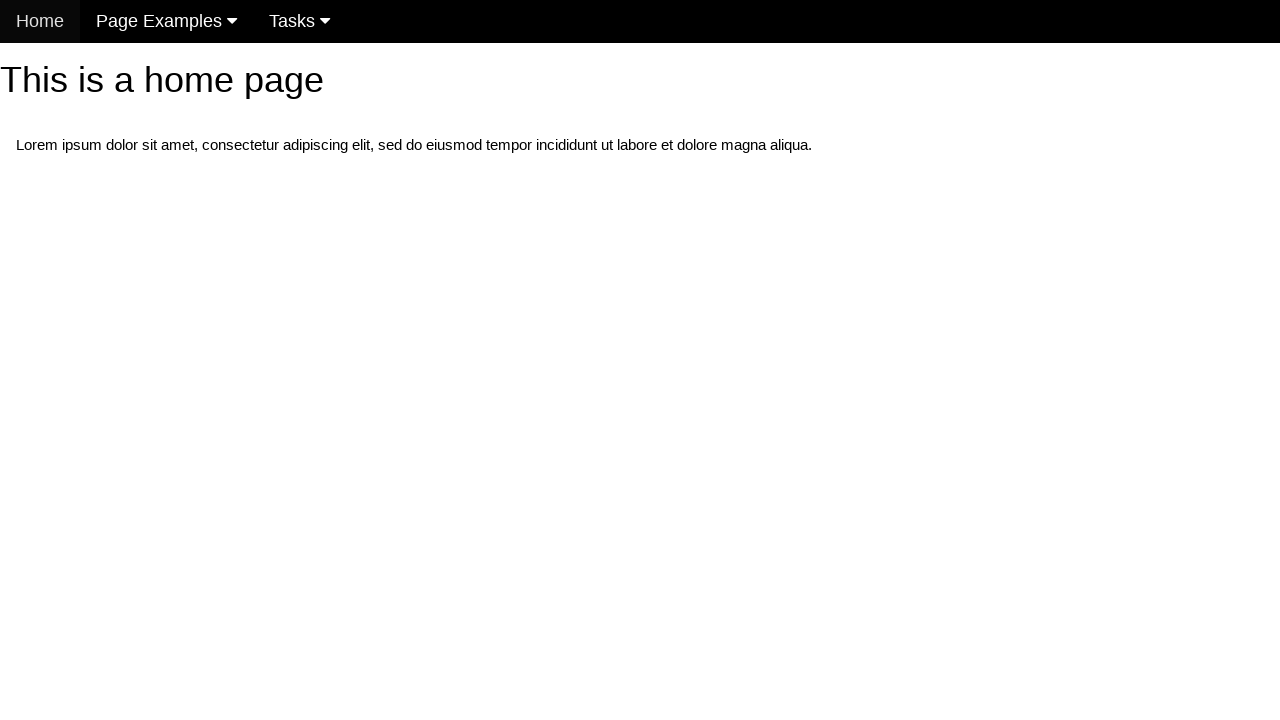

Located h1 header element
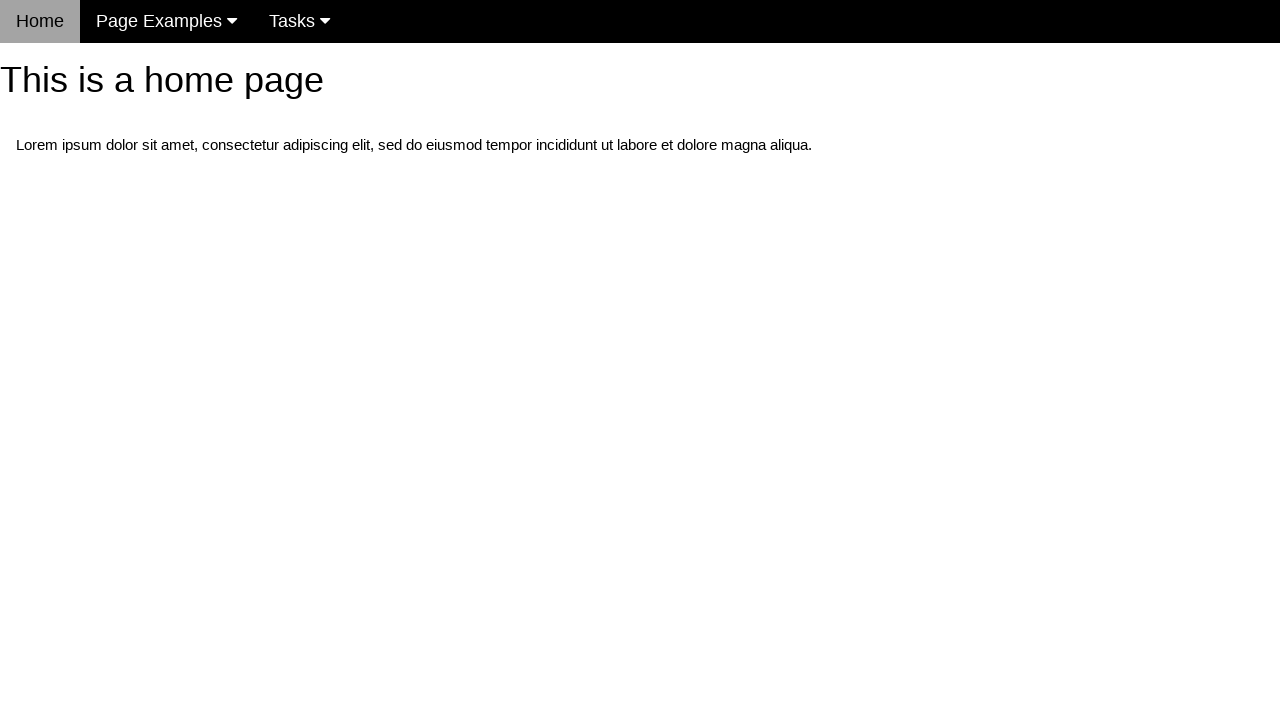

Waited for h1 header to be ready
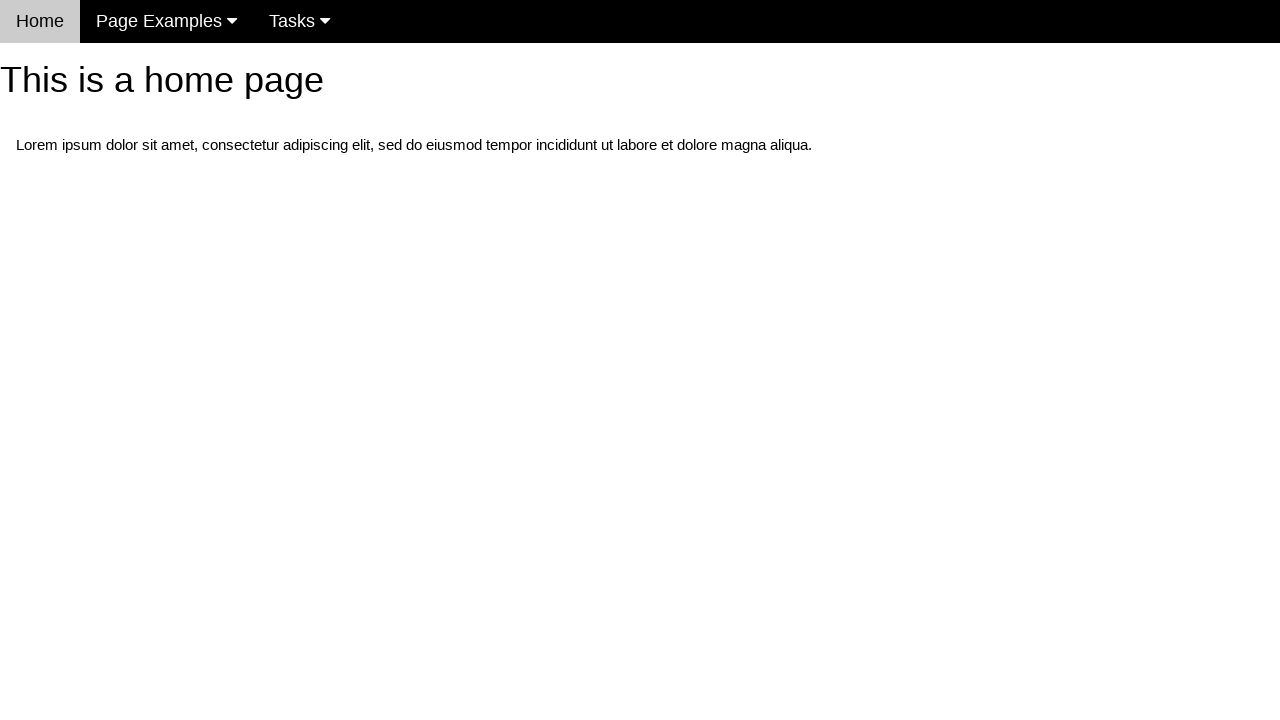

Verified header text is 'This is a home page'
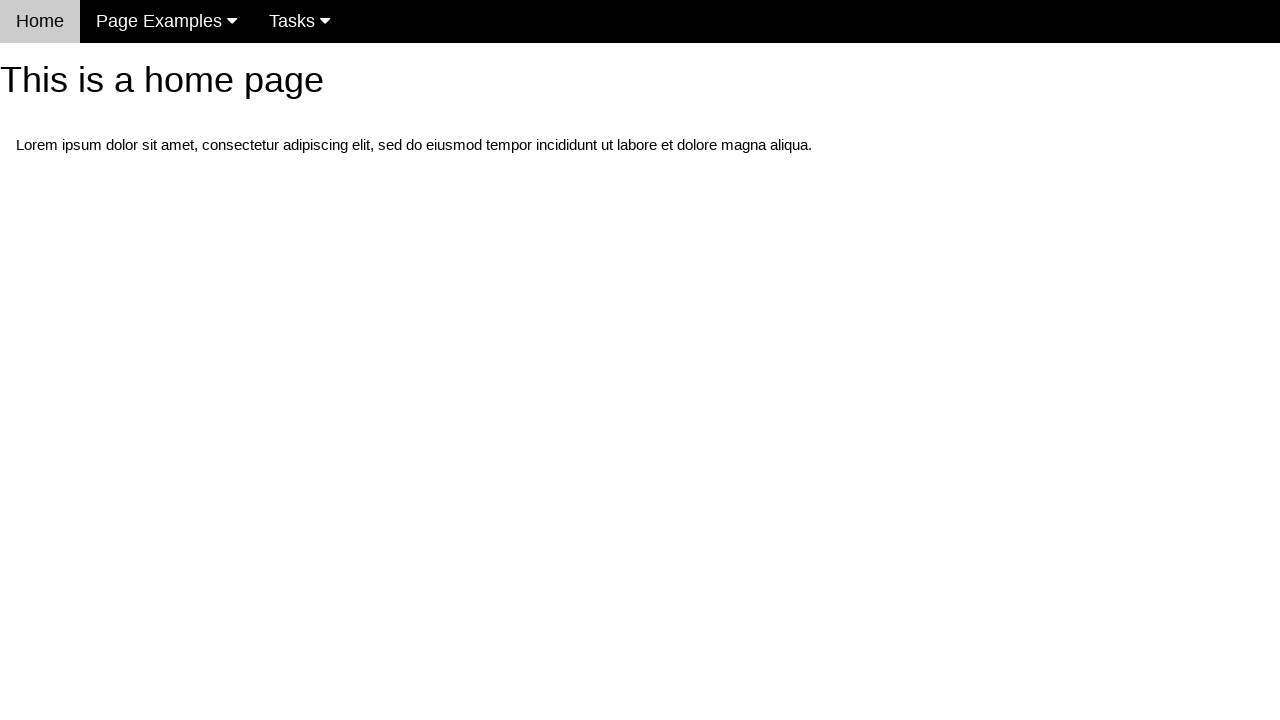

Located first paragraph element
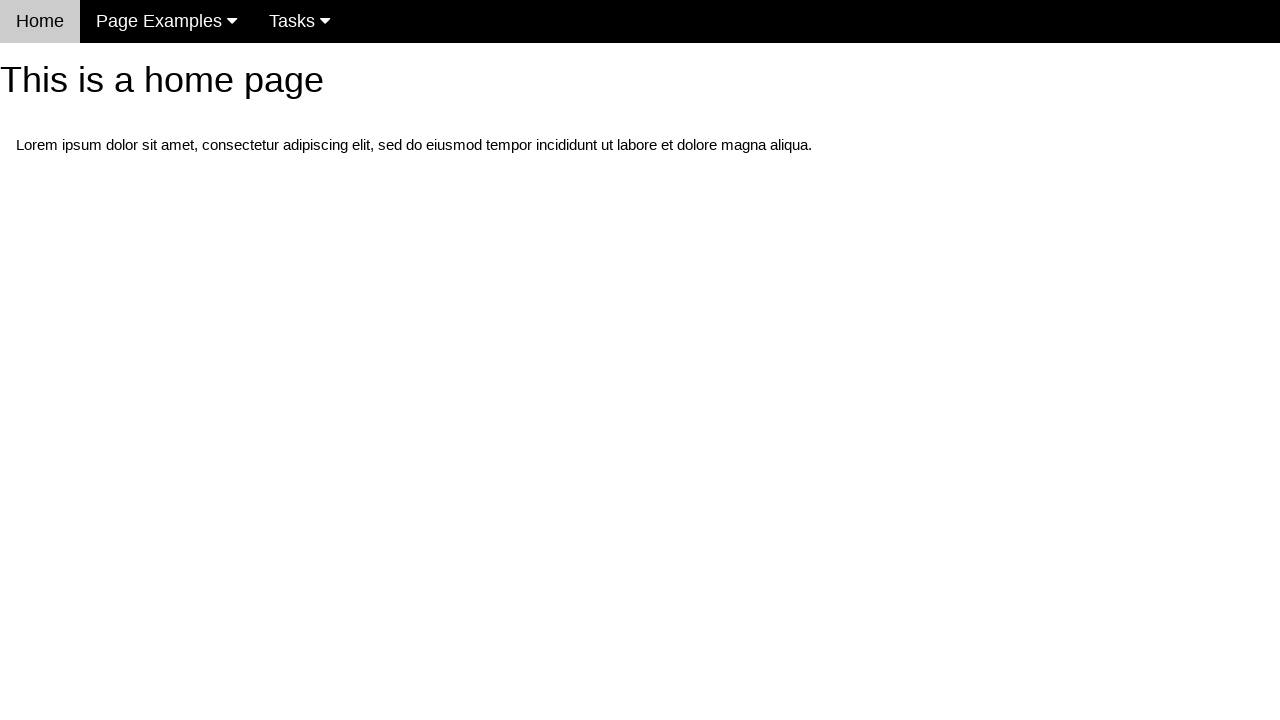

Verified description paragraph text matches expected content
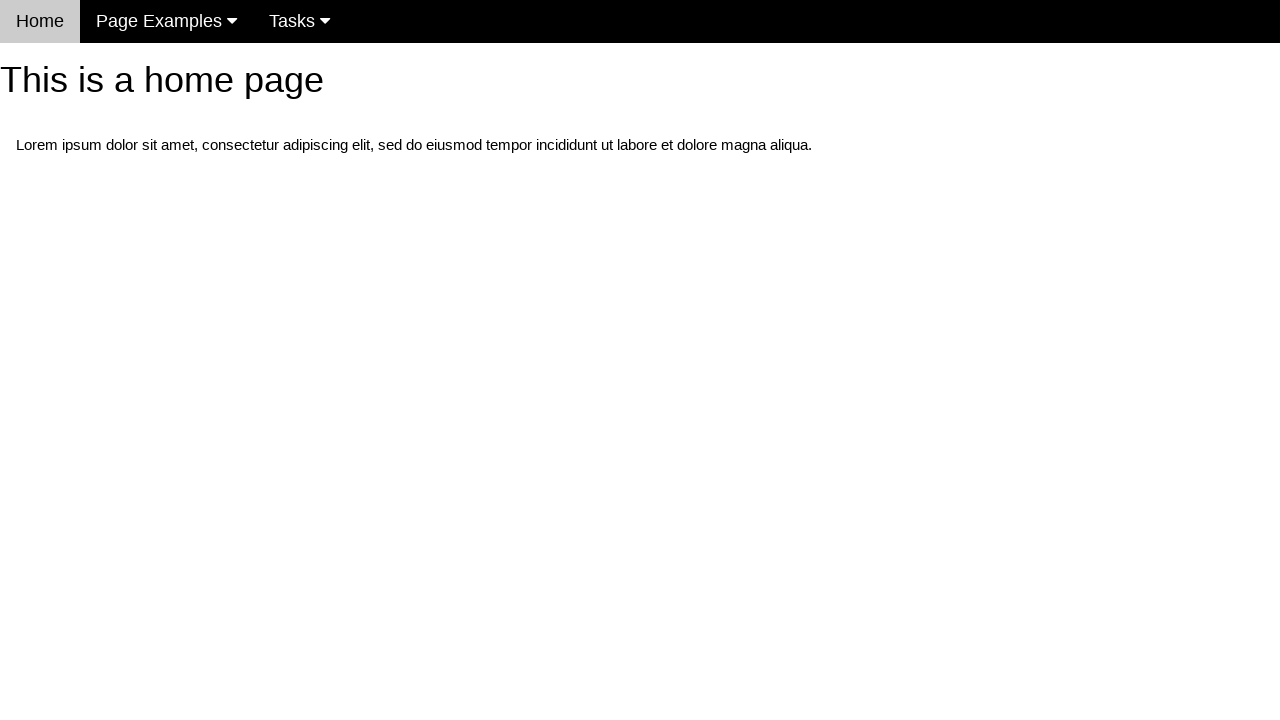

Located navigation menu element with class w3-navbar
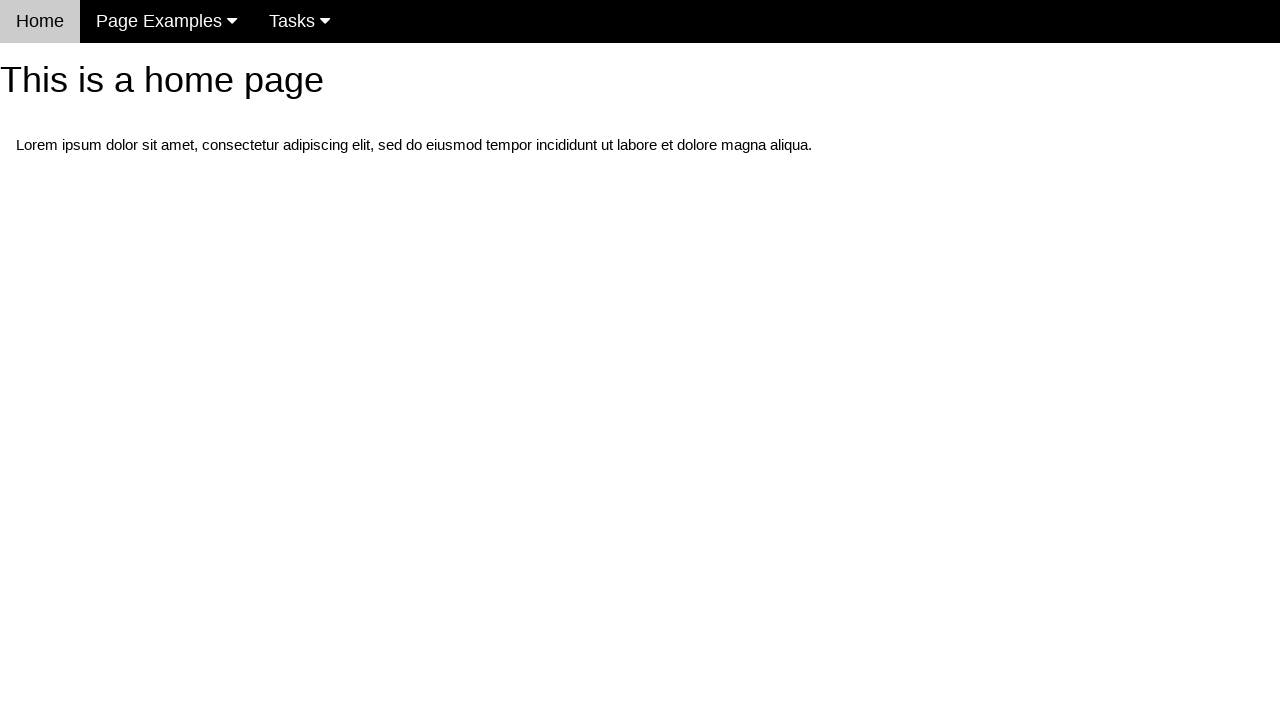

Verified navigation menu is visible
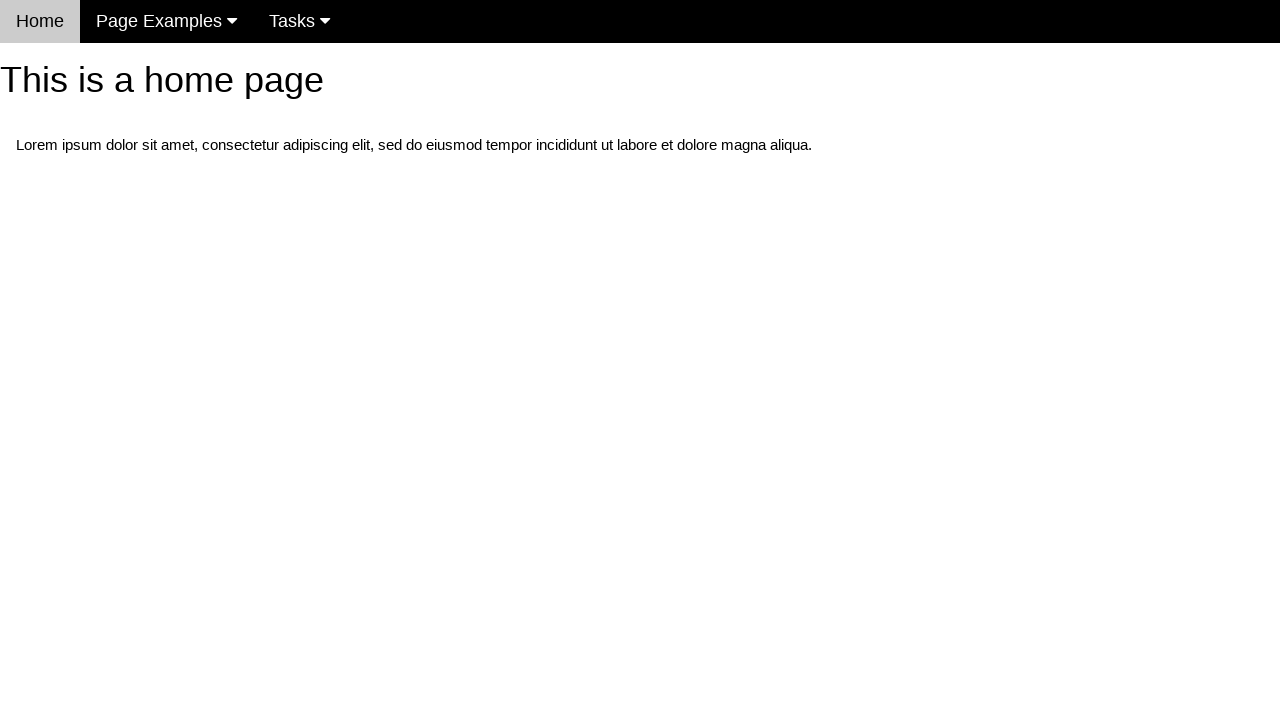

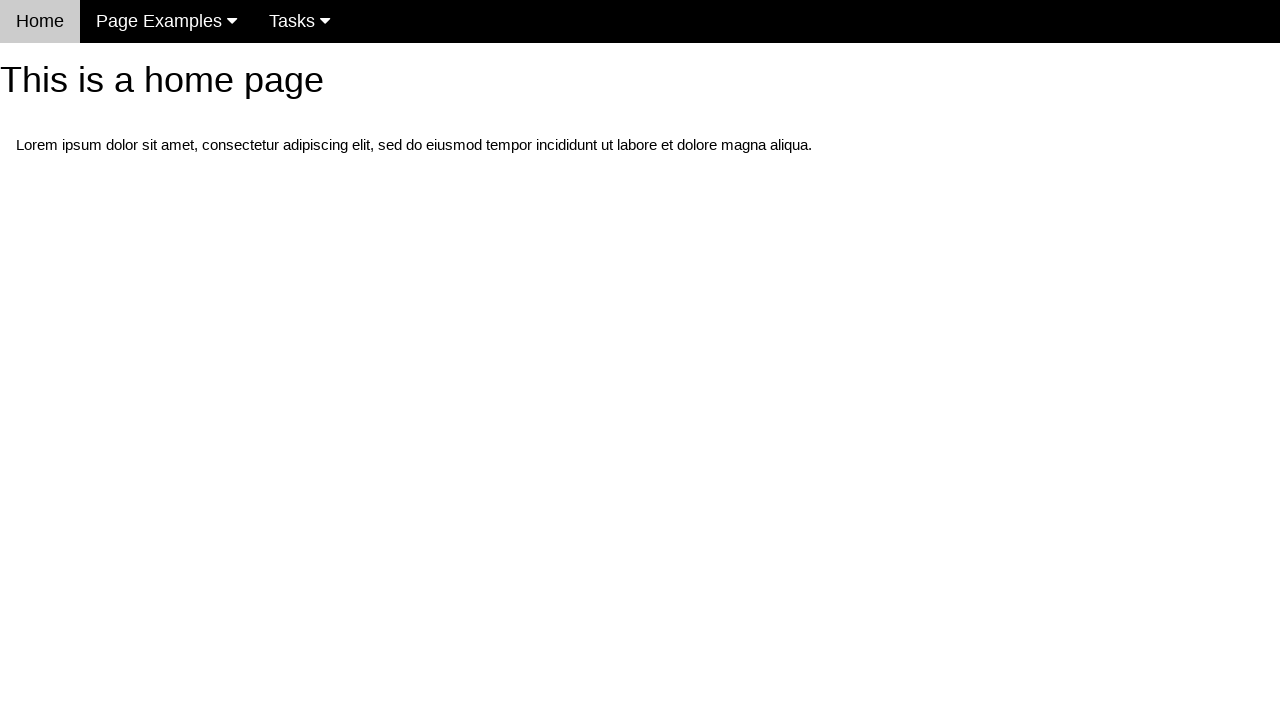